Tests drag and drop functionality on jQueryUI demo page by dragging an element and dropping it onto a target area within an iframe

Starting URL: https://jqueryui.com/droppable/

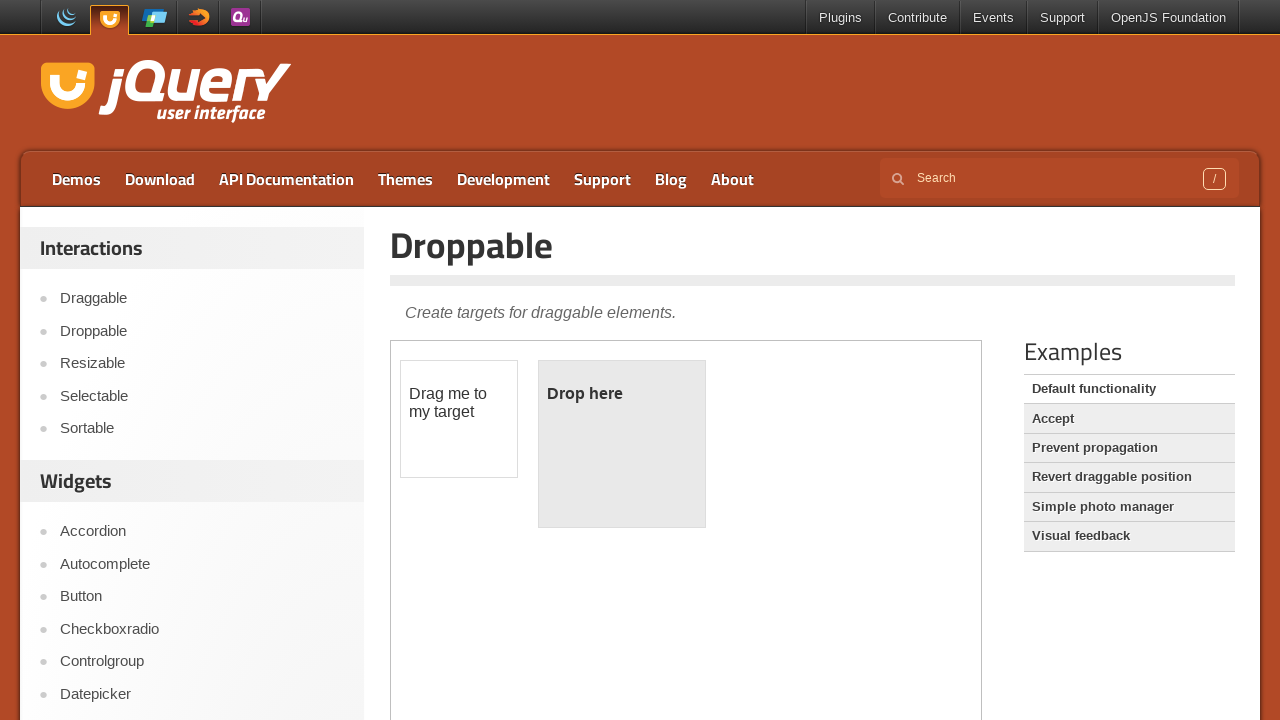

Located demo iframe
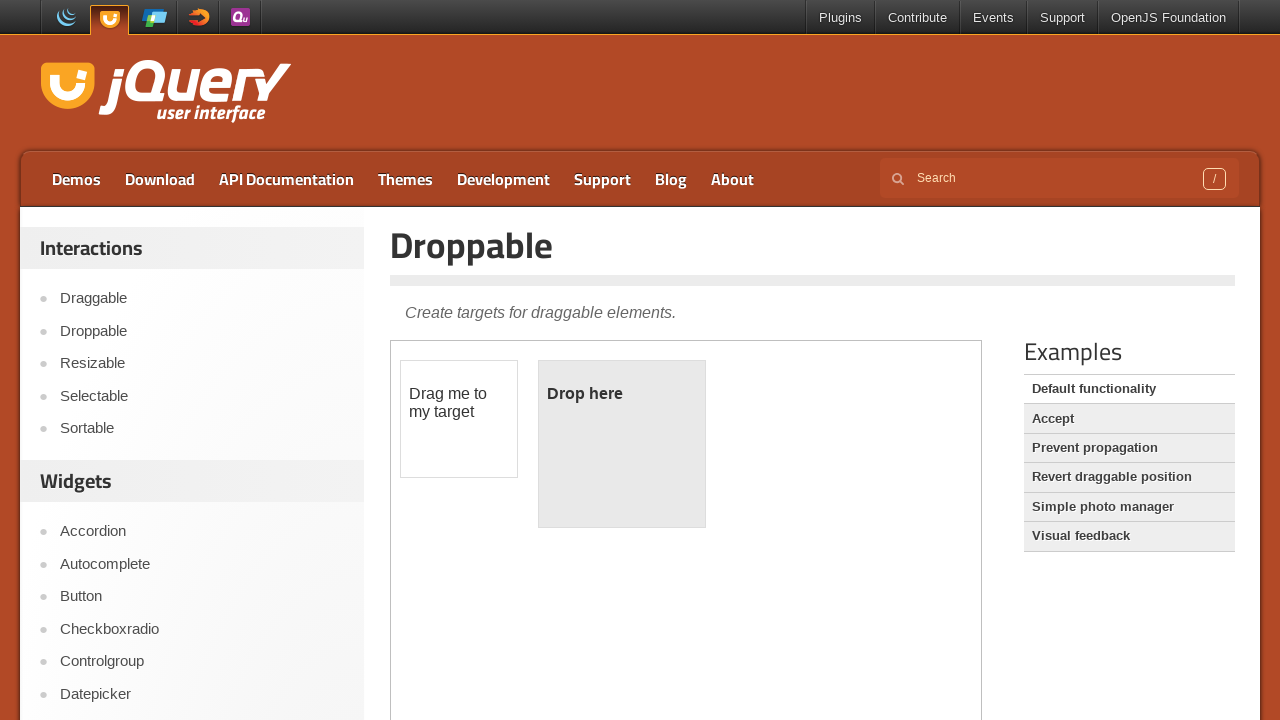

Located draggable element
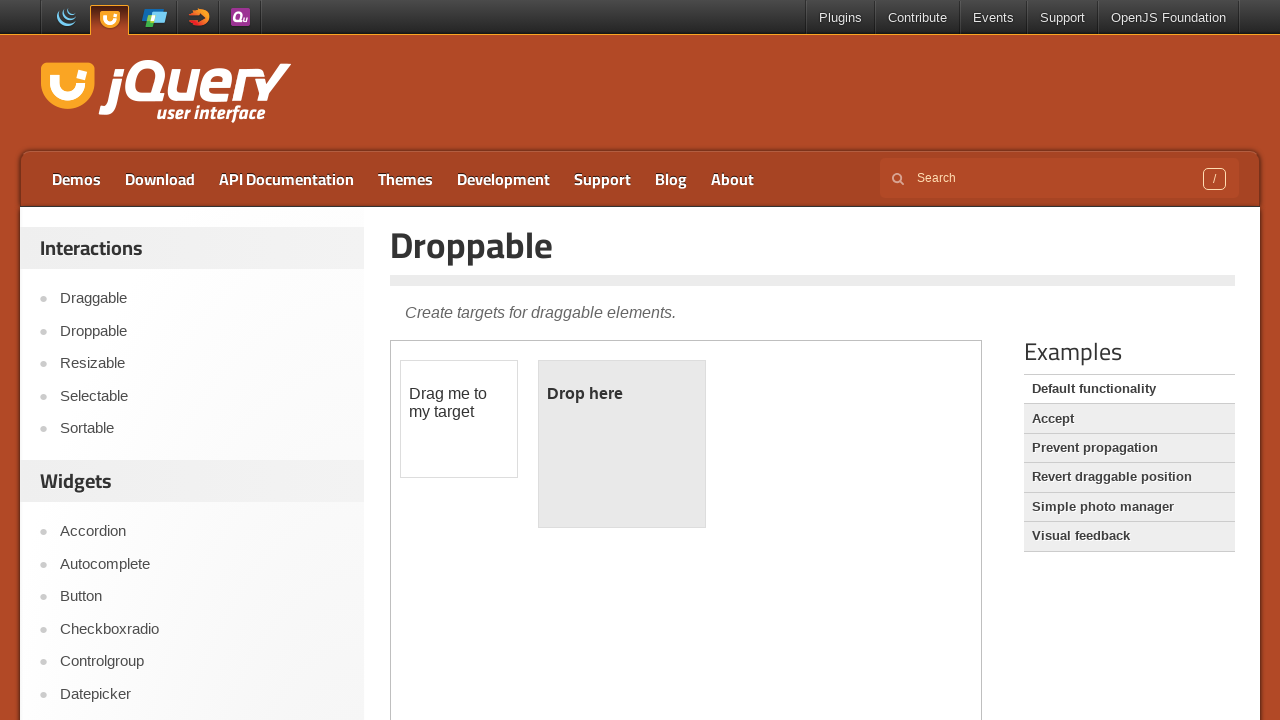

Located droppable target element
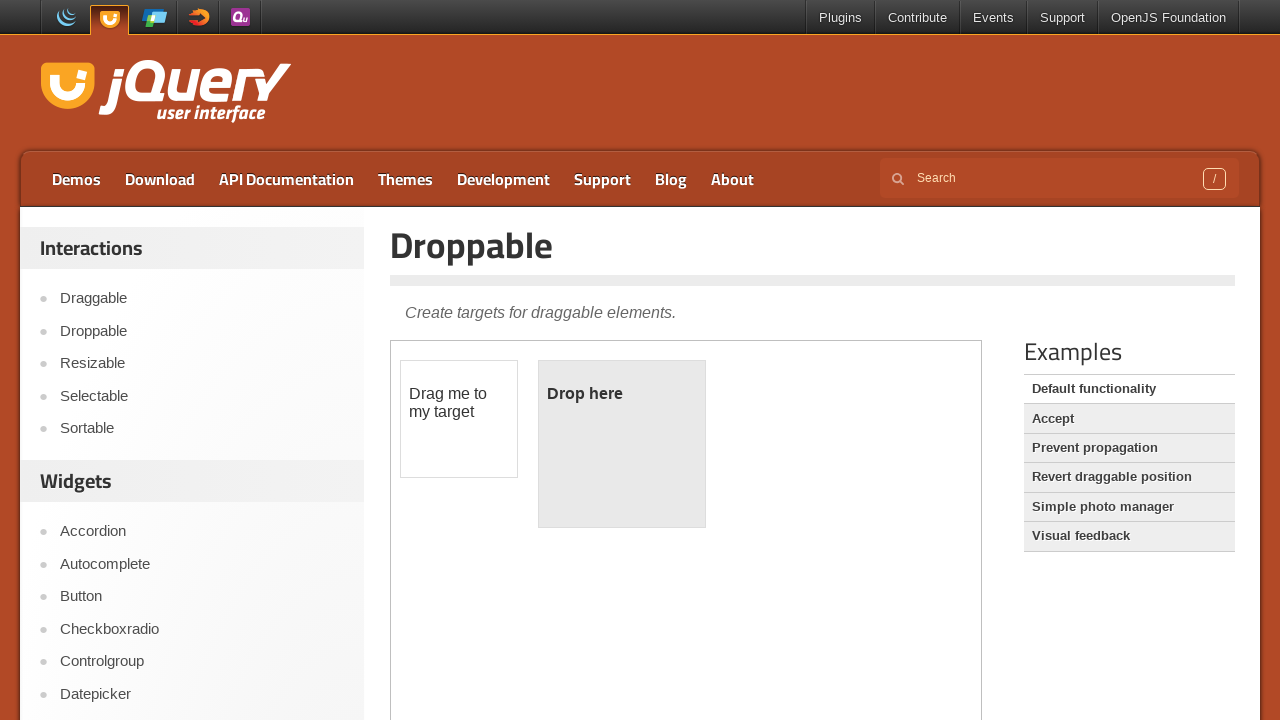

Draggable element became visible
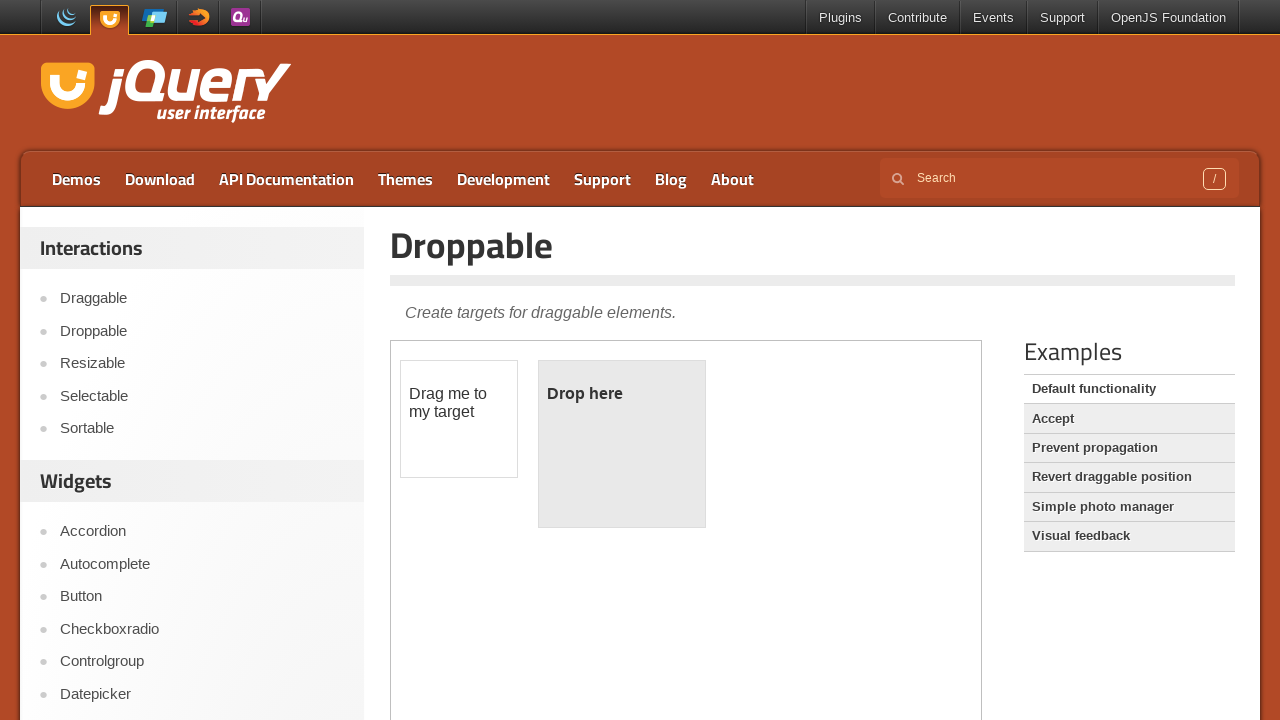

Droppable target element became visible
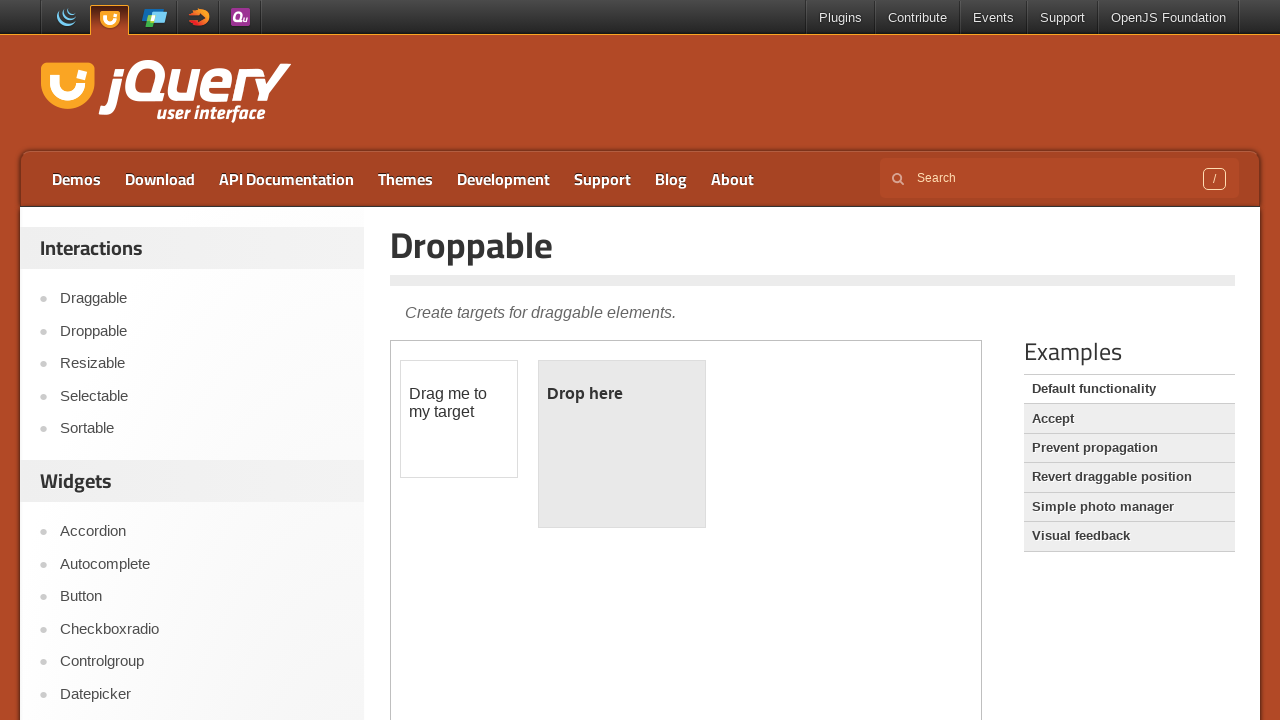

Dragged element onto target area and dropped it at (622, 444)
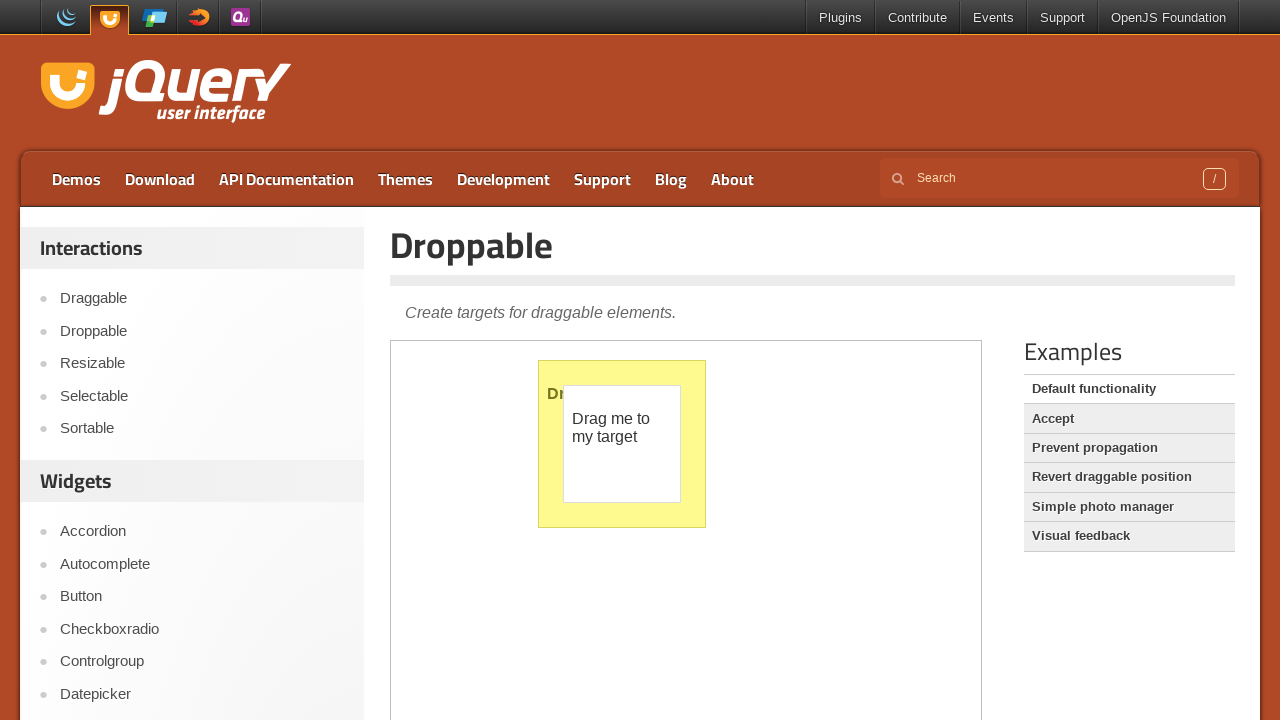

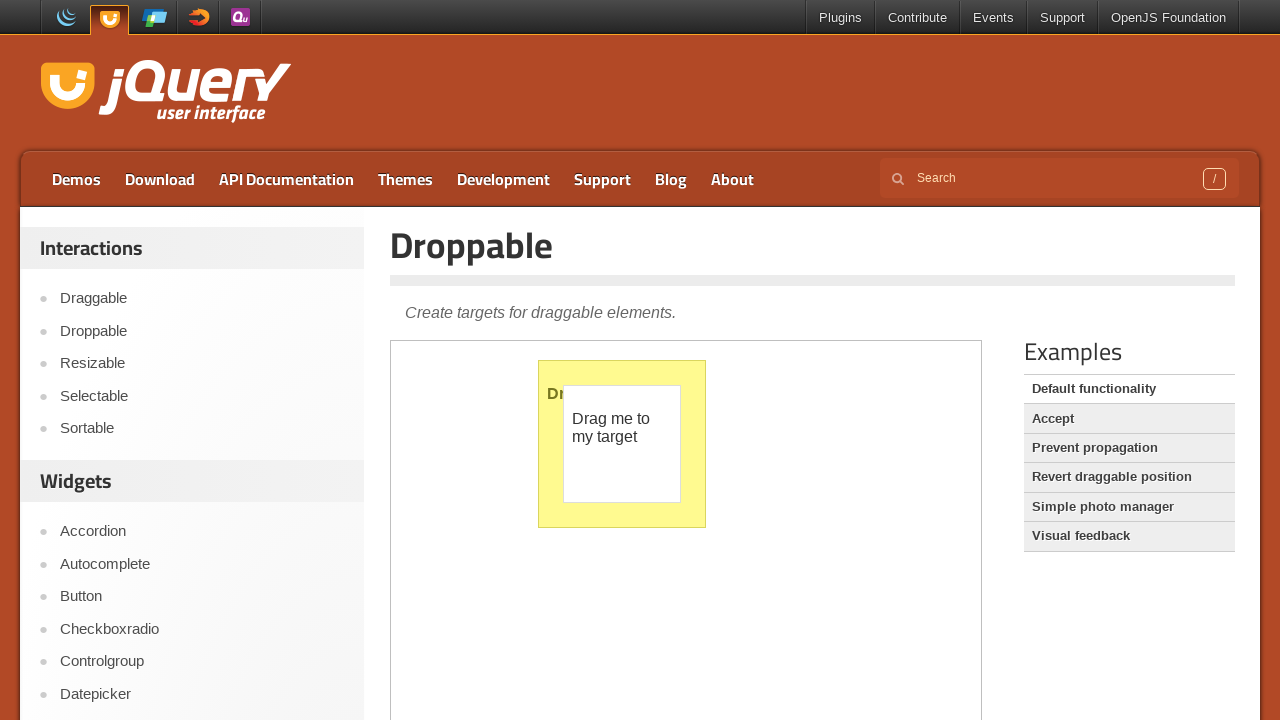